Tests email validation in the text box form by entering invalid email formats and verifying error styling appears, then entering valid email and verifying no error

Starting URL: https://demoqa.com/elements

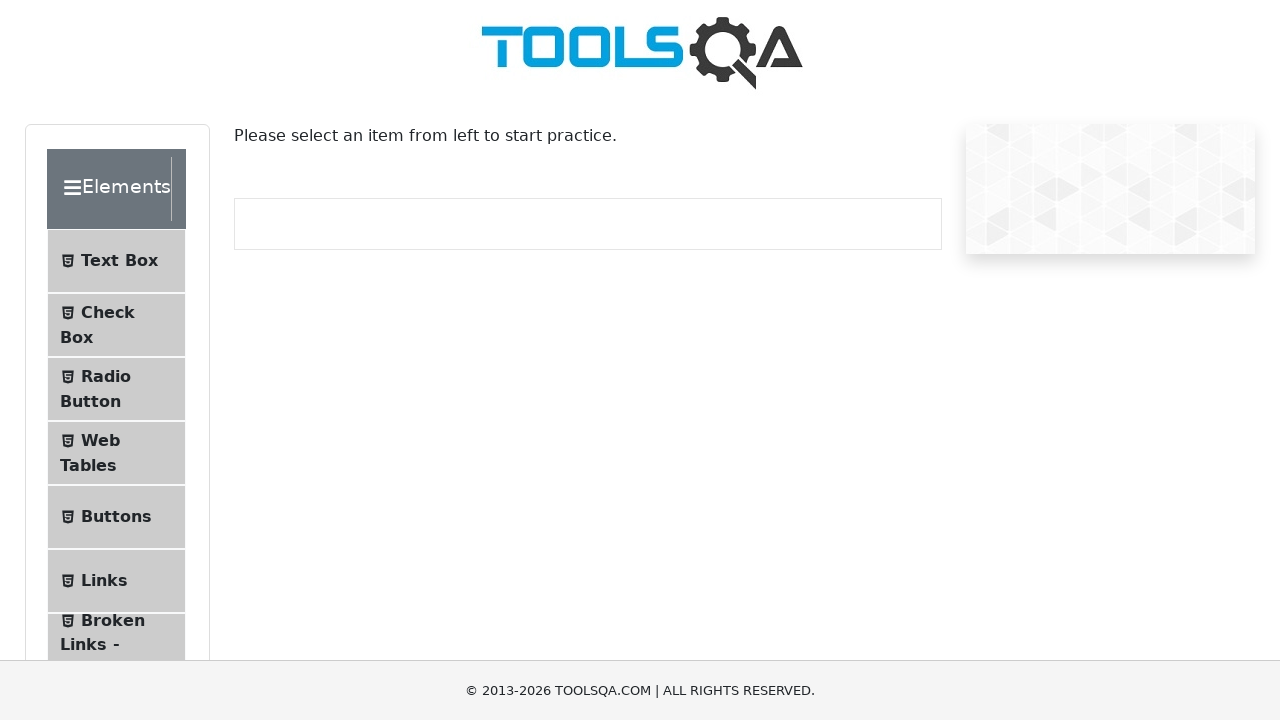

Clicked on Text Box menu item at (116, 261) on #item-0
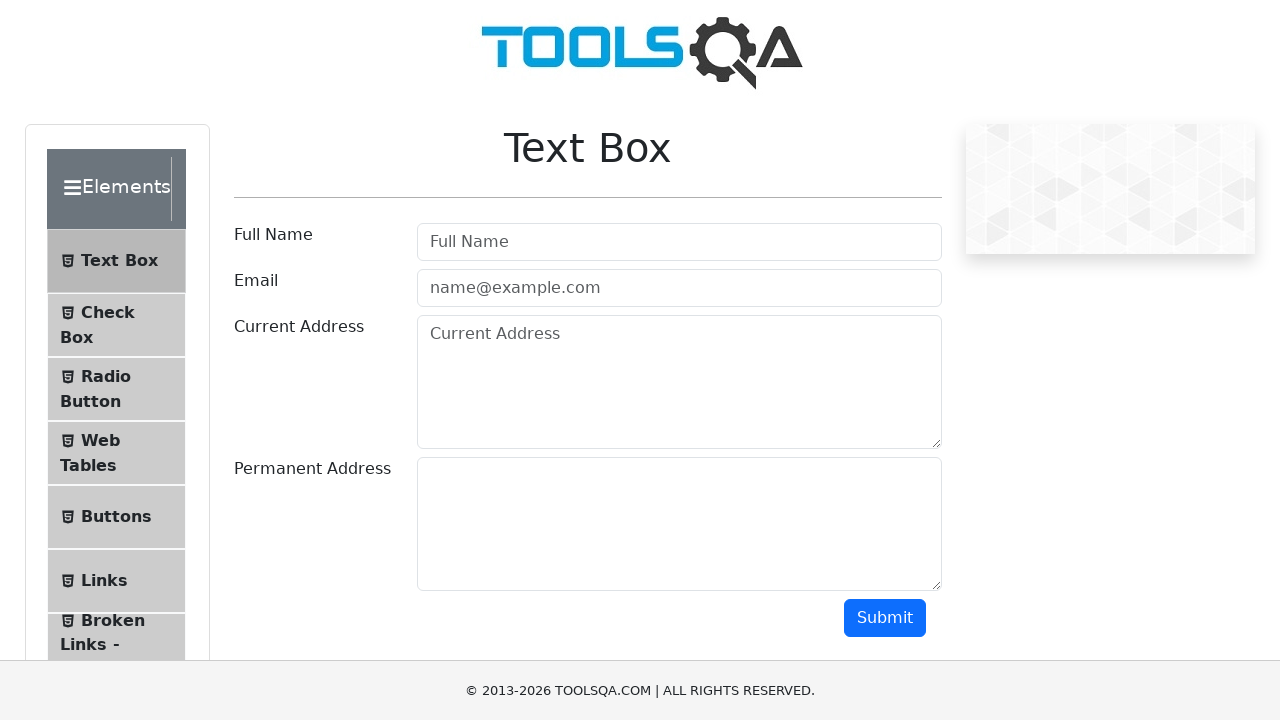

Text box page loaded
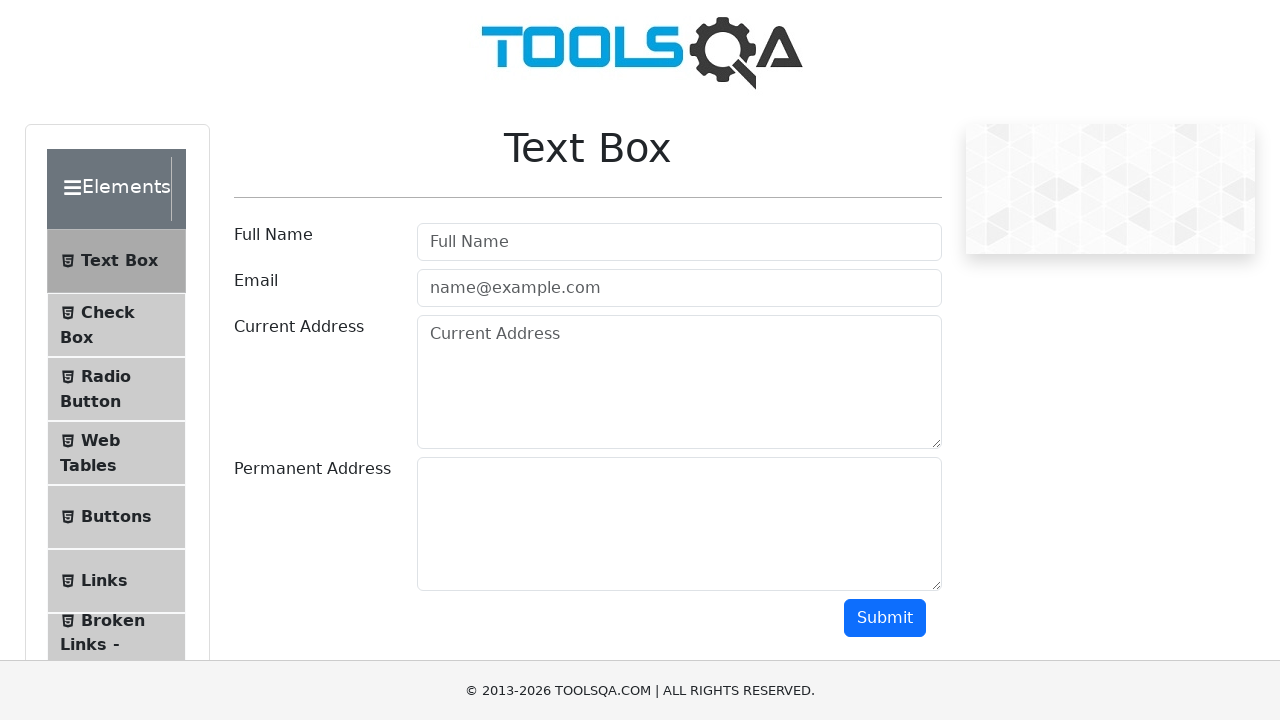

Entered invalid email format 'test' in email field on #userEmail
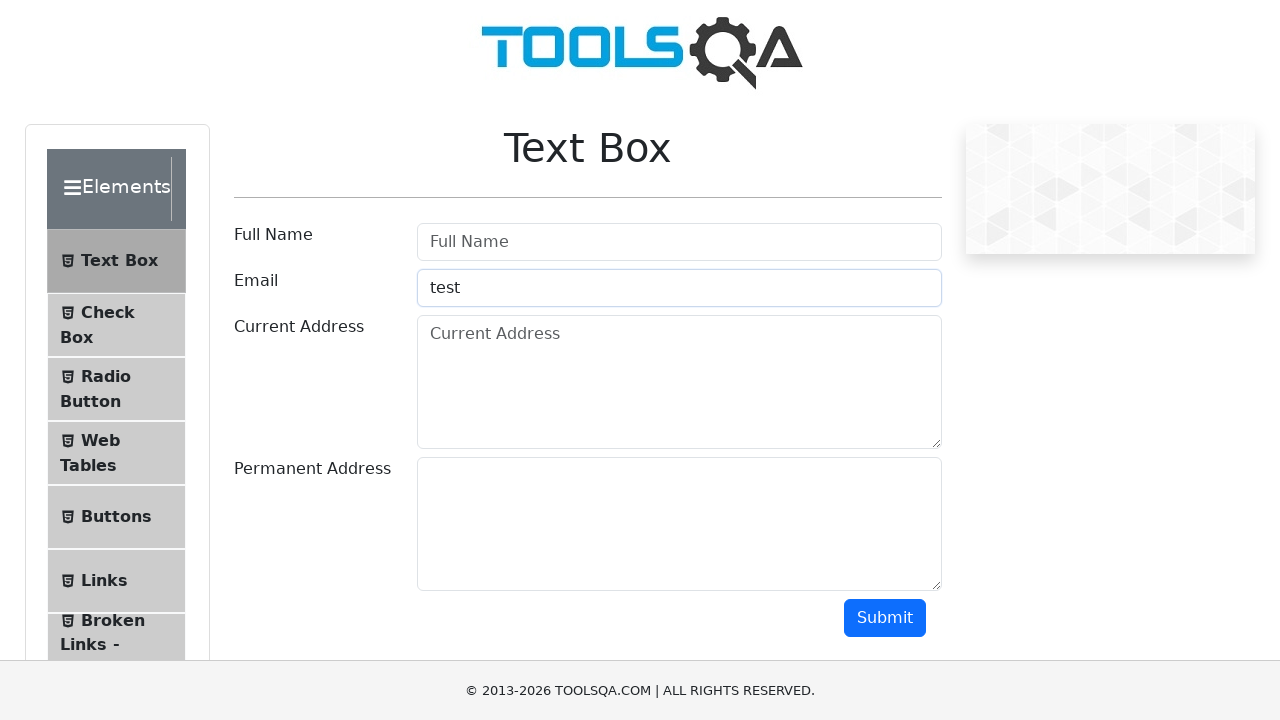

Clicked submit button at (885, 618) on #submit
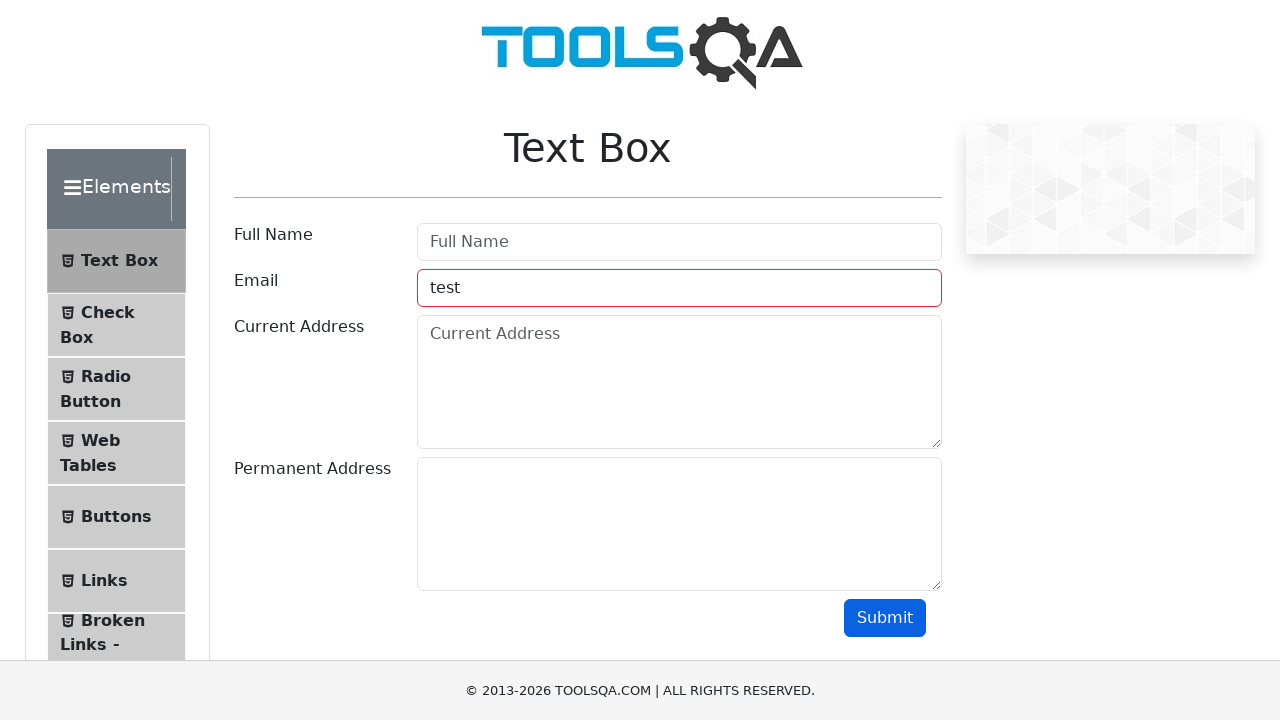

Error styling appeared on email field for 'test'
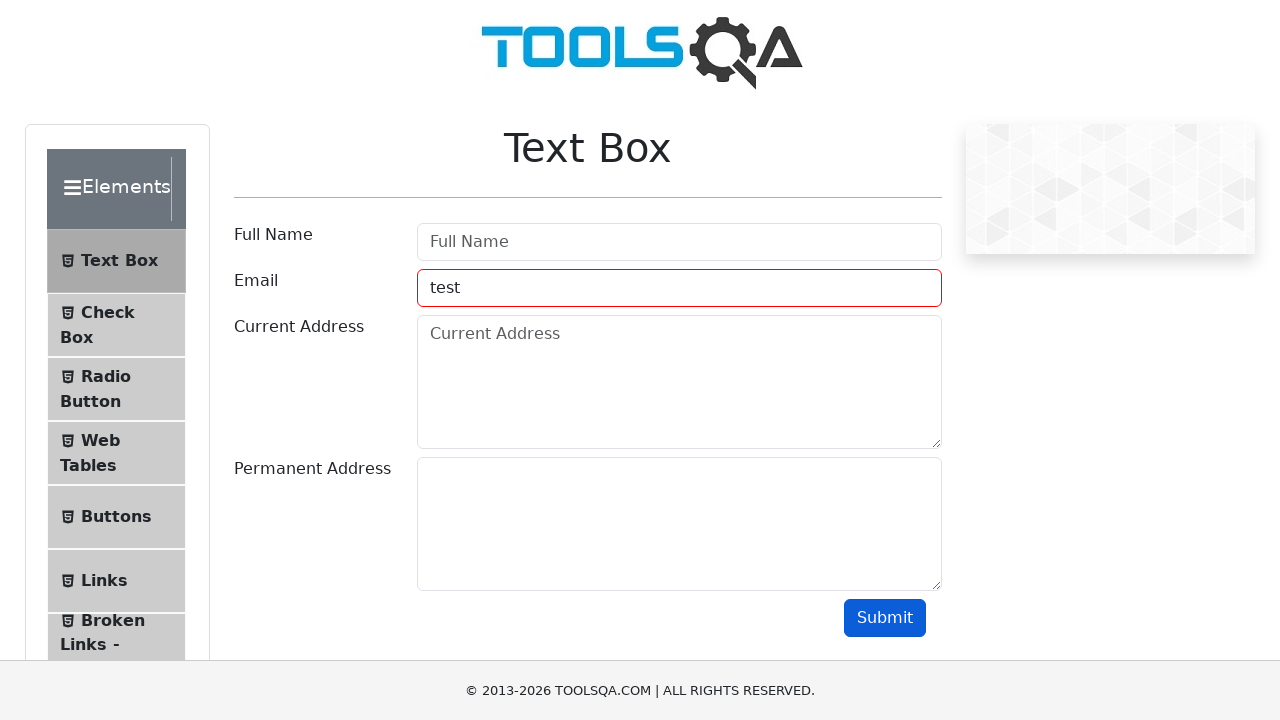

Reloaded page
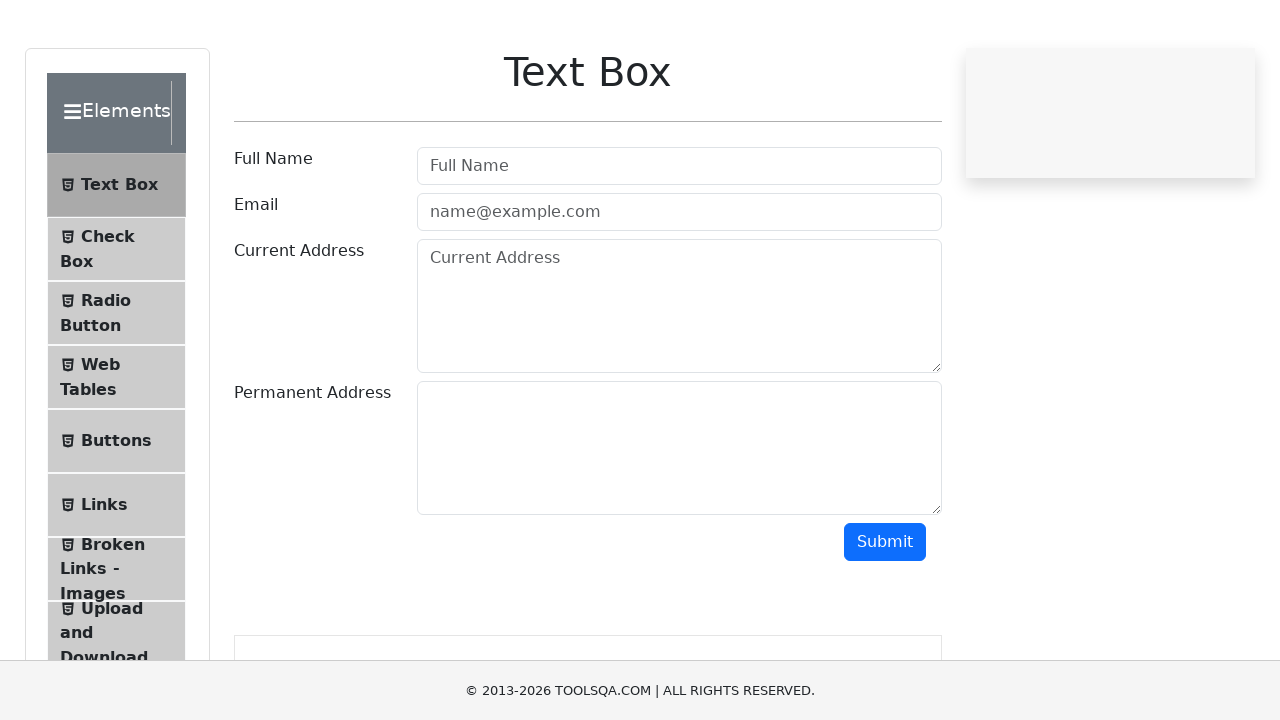

Entered invalid email format 'test@' in email field on #userEmail
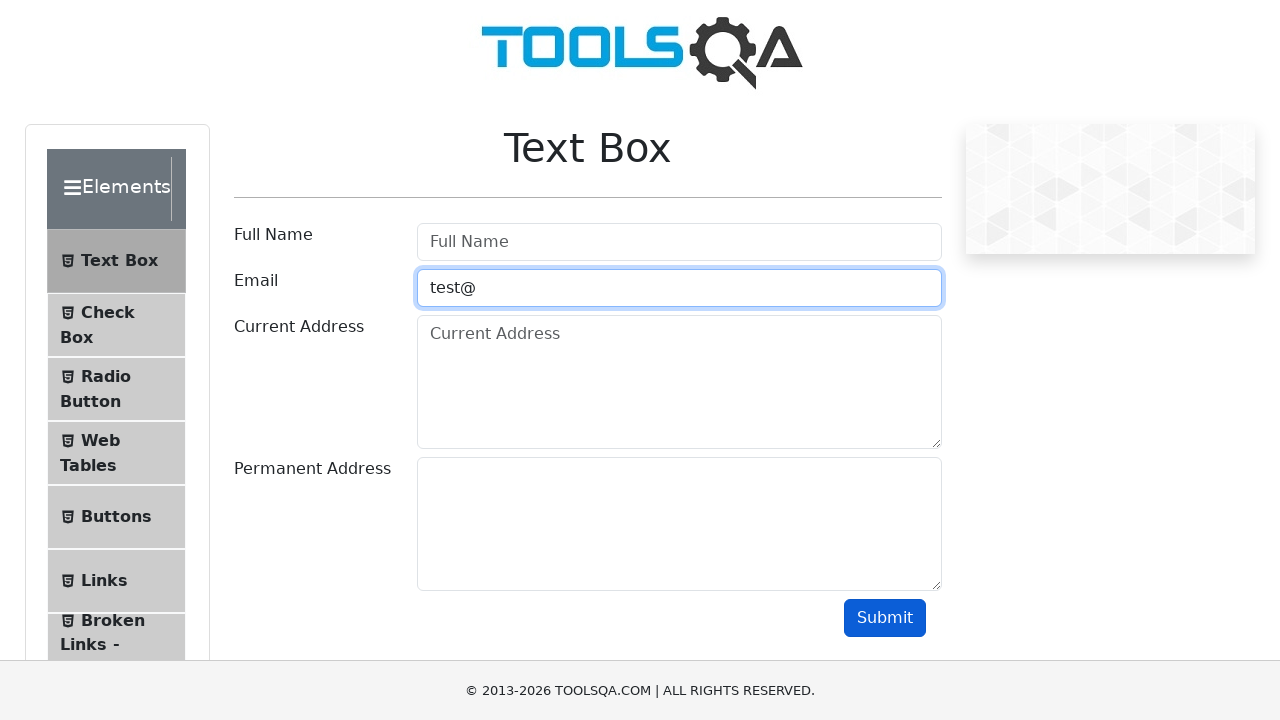

Clicked submit button at (885, 618) on #submit
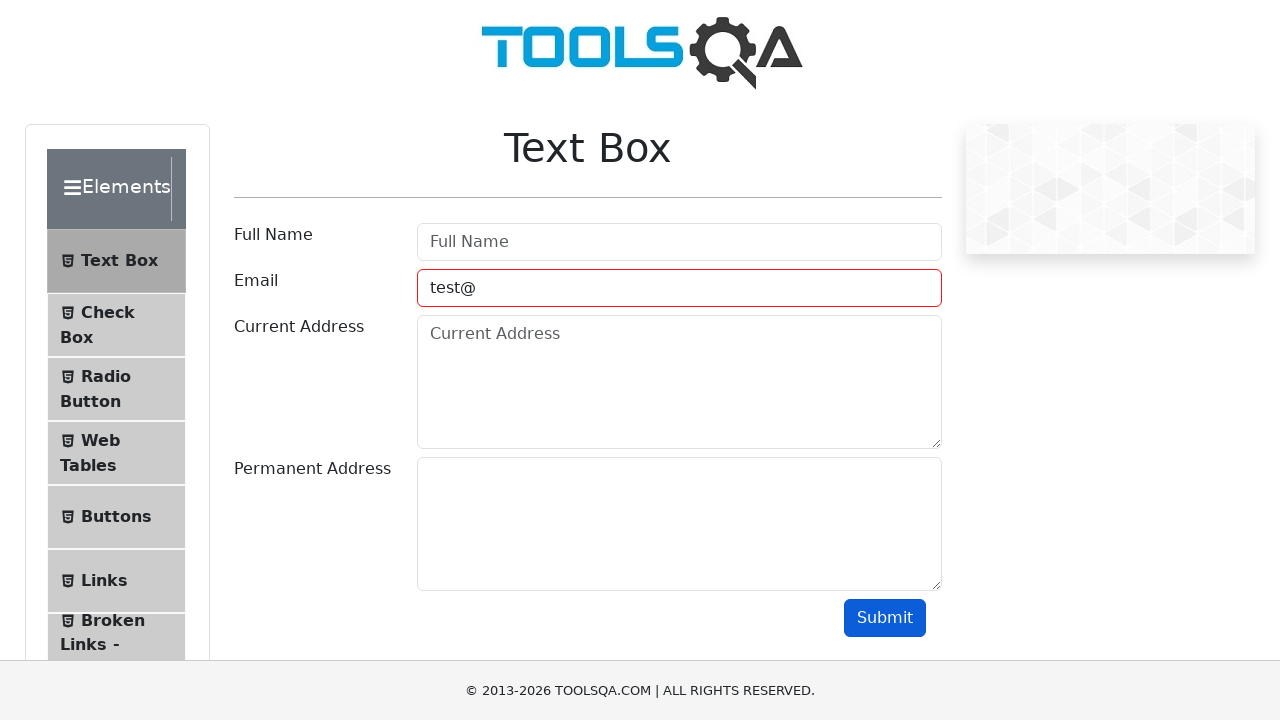

Error styling appeared on email field for 'test@'
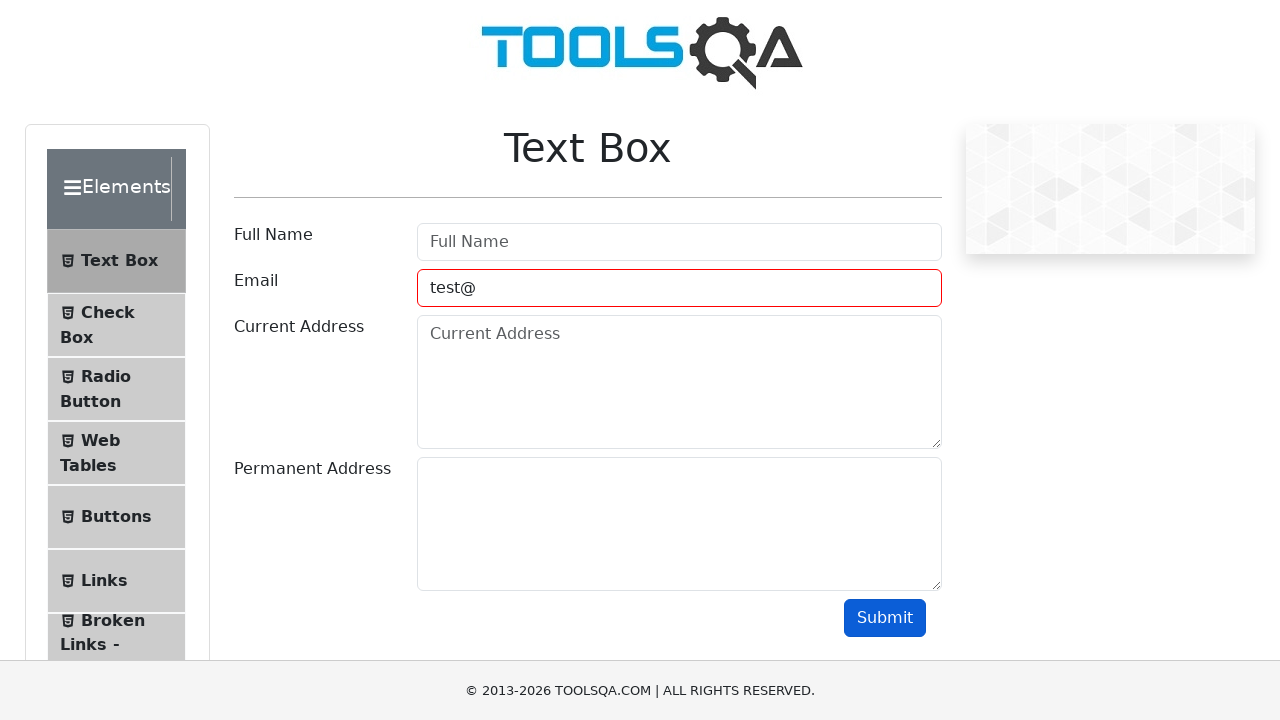

Reloaded page
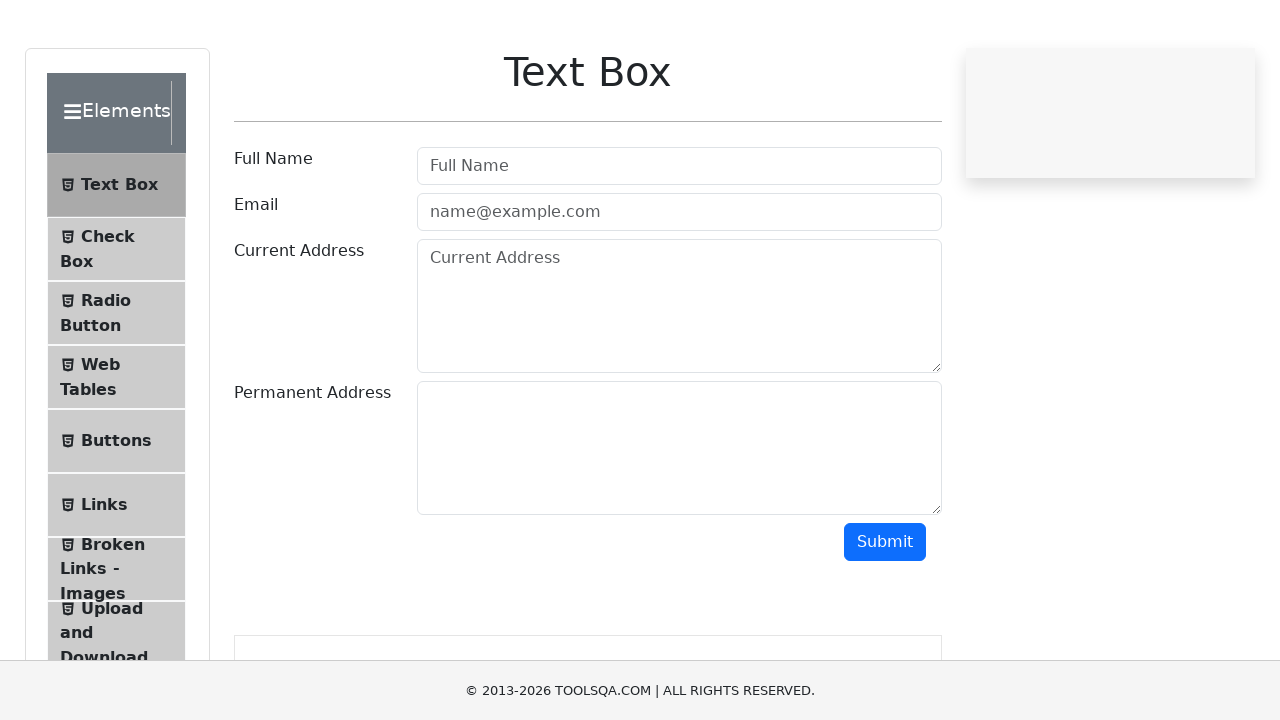

Entered invalid email format 'test@test' in email field on #userEmail
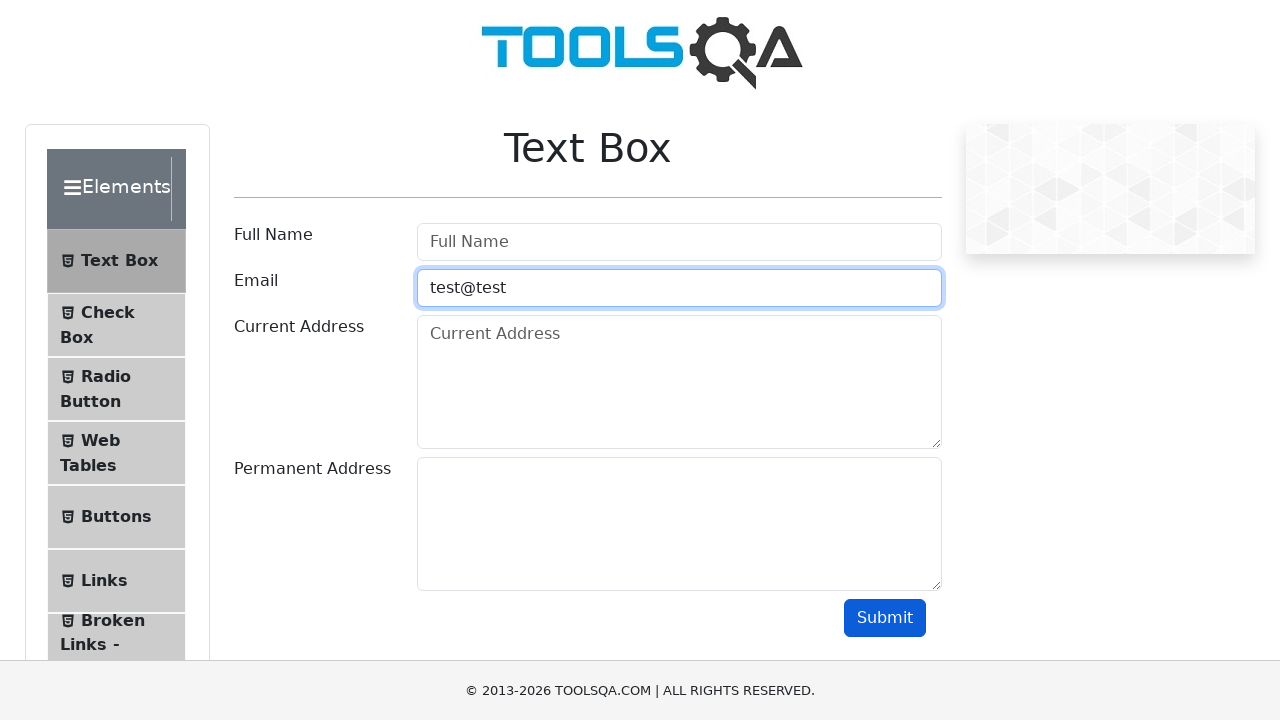

Clicked submit button at (885, 618) on #submit
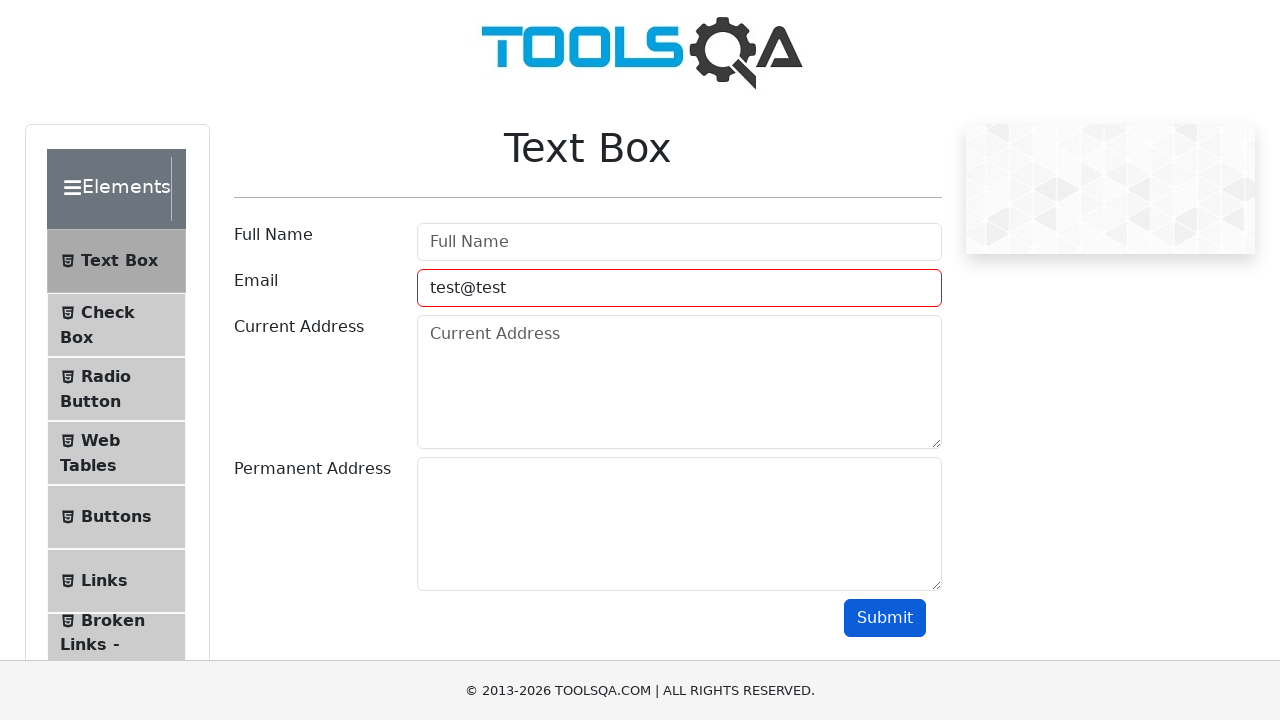

Error styling appeared on email field for 'test@test'
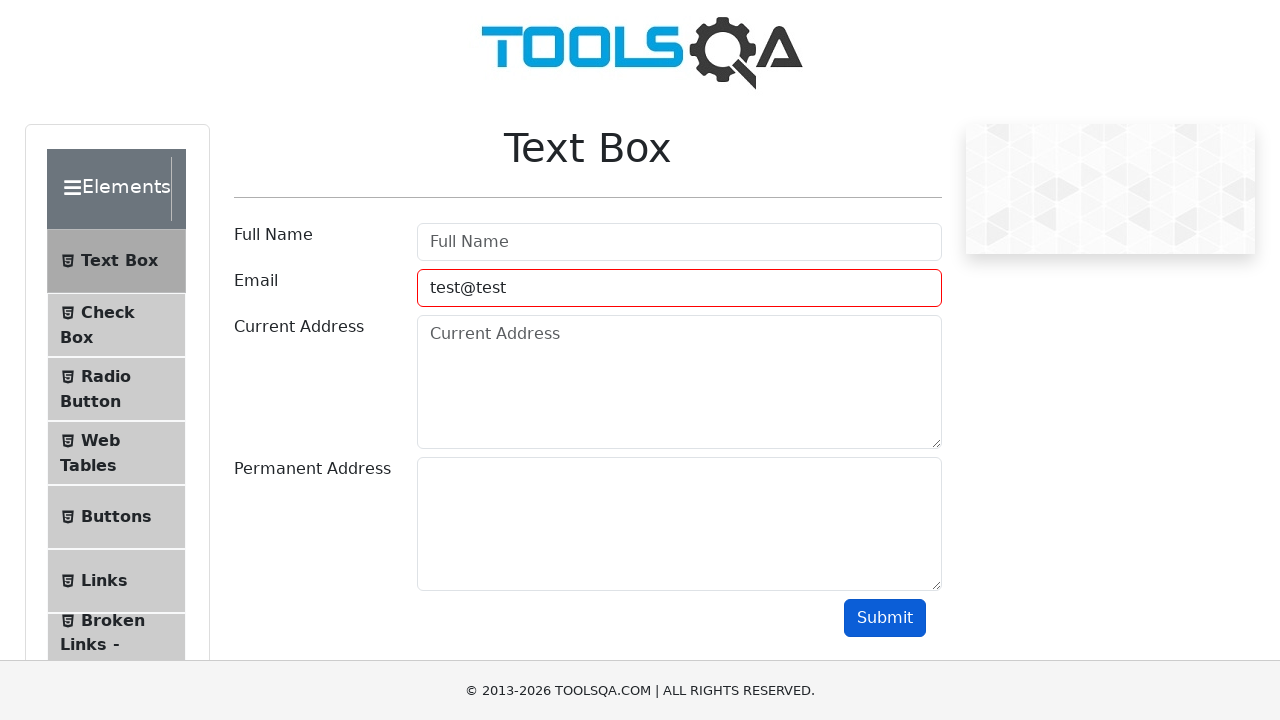

Reloaded page
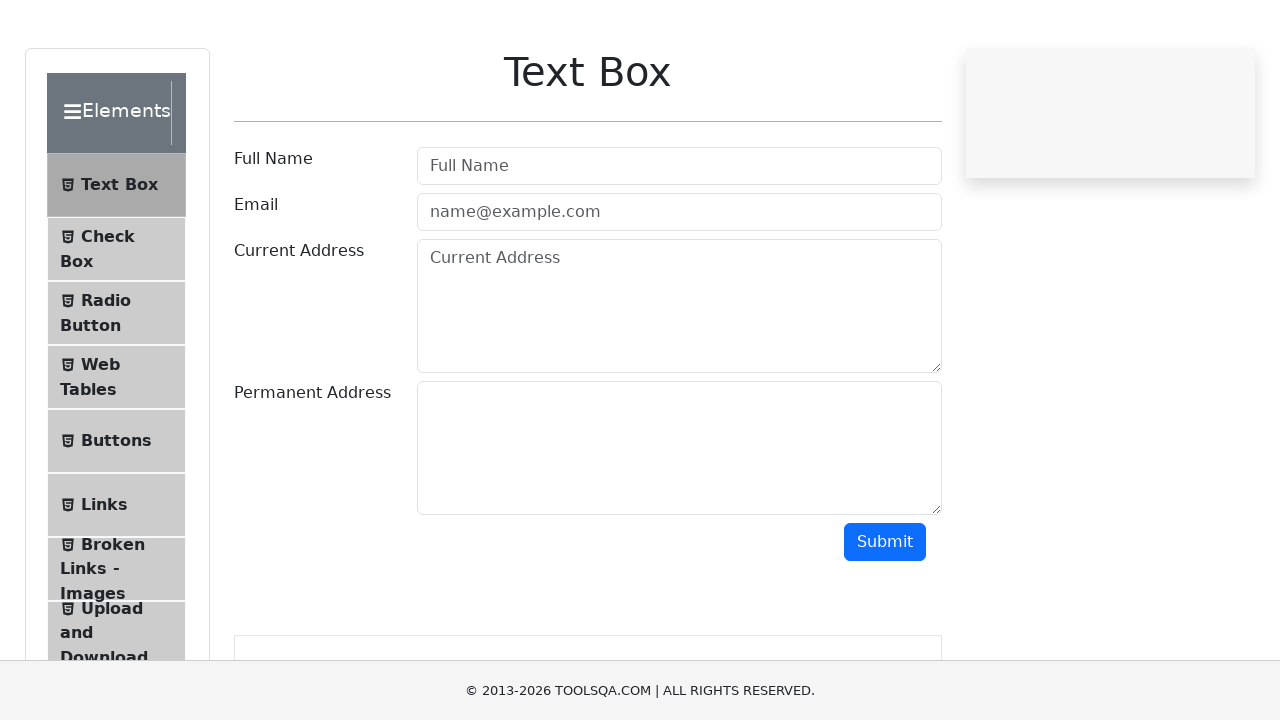

Entered valid email format 'test@test.com' in email field on #userEmail
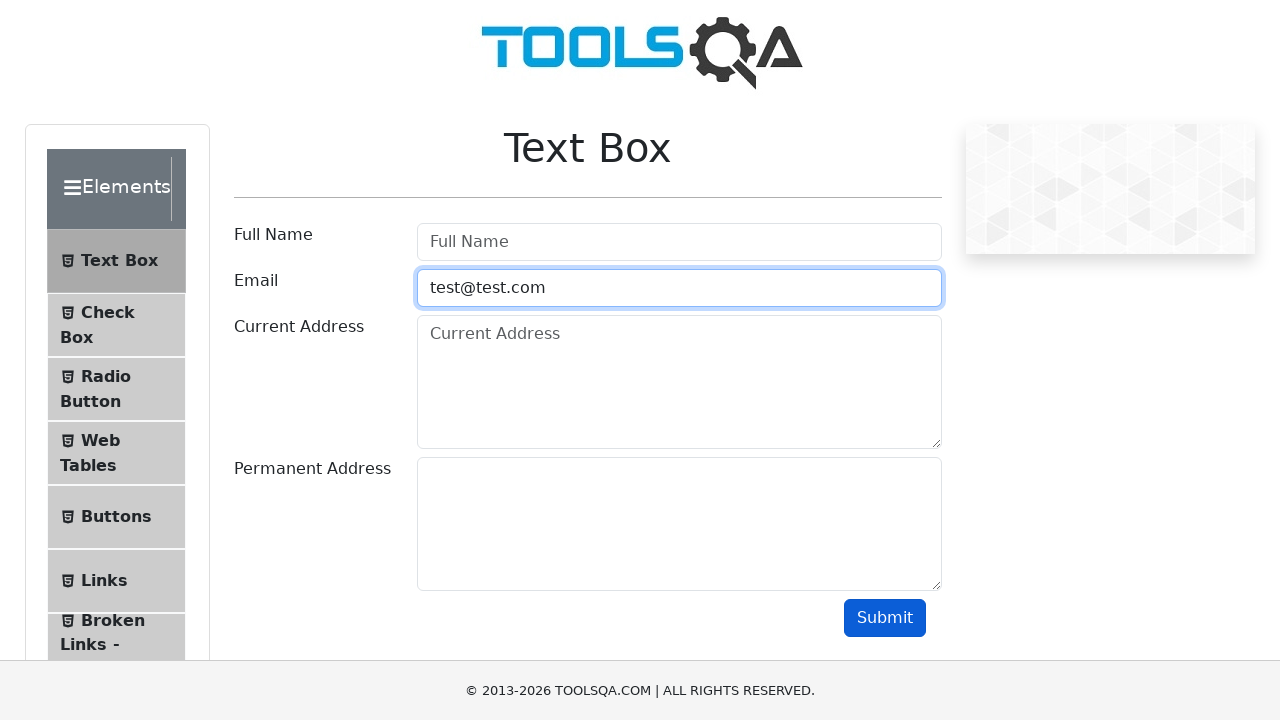

Clicked submit button at (885, 618) on #submit
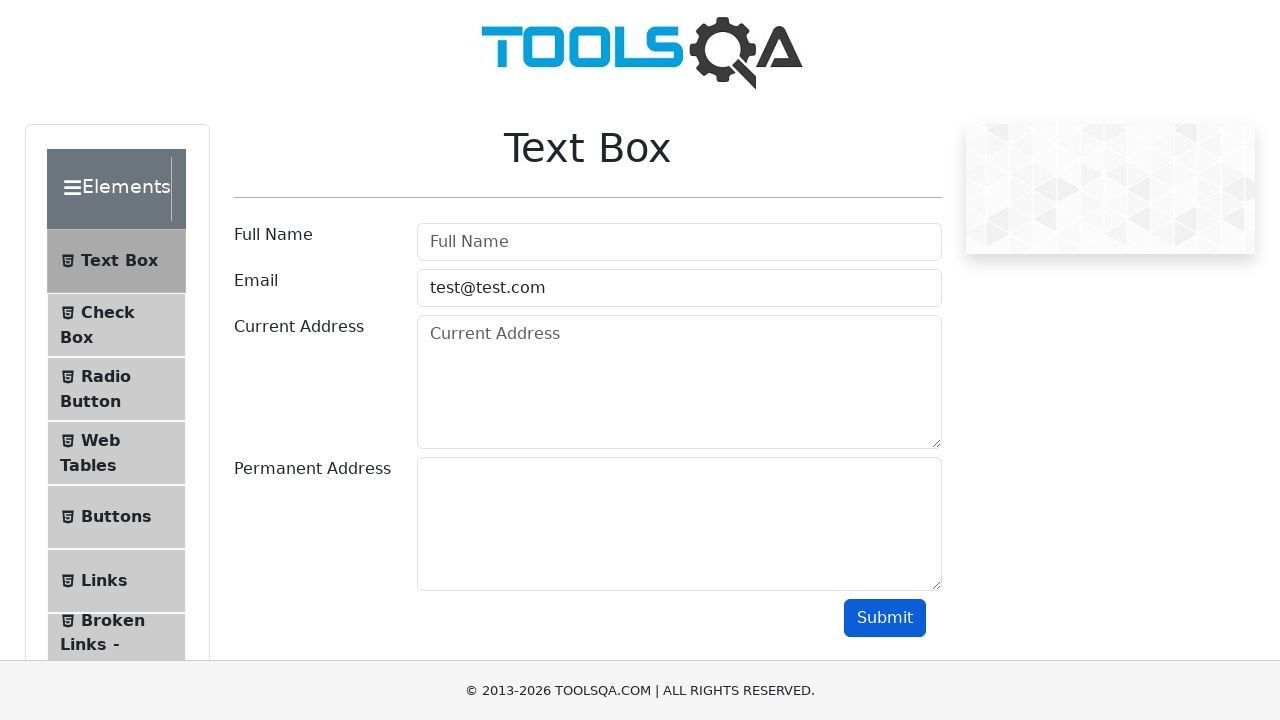

Located email field element
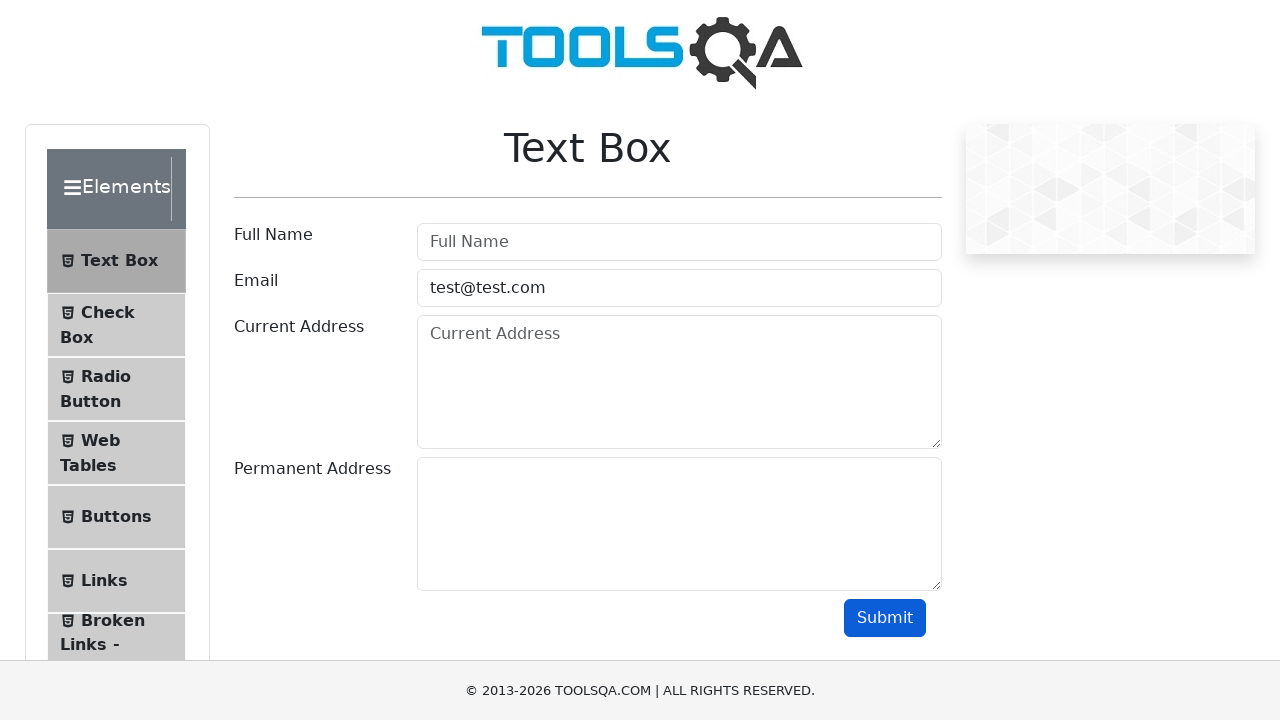

Verified that no error styling appears on email field with valid email
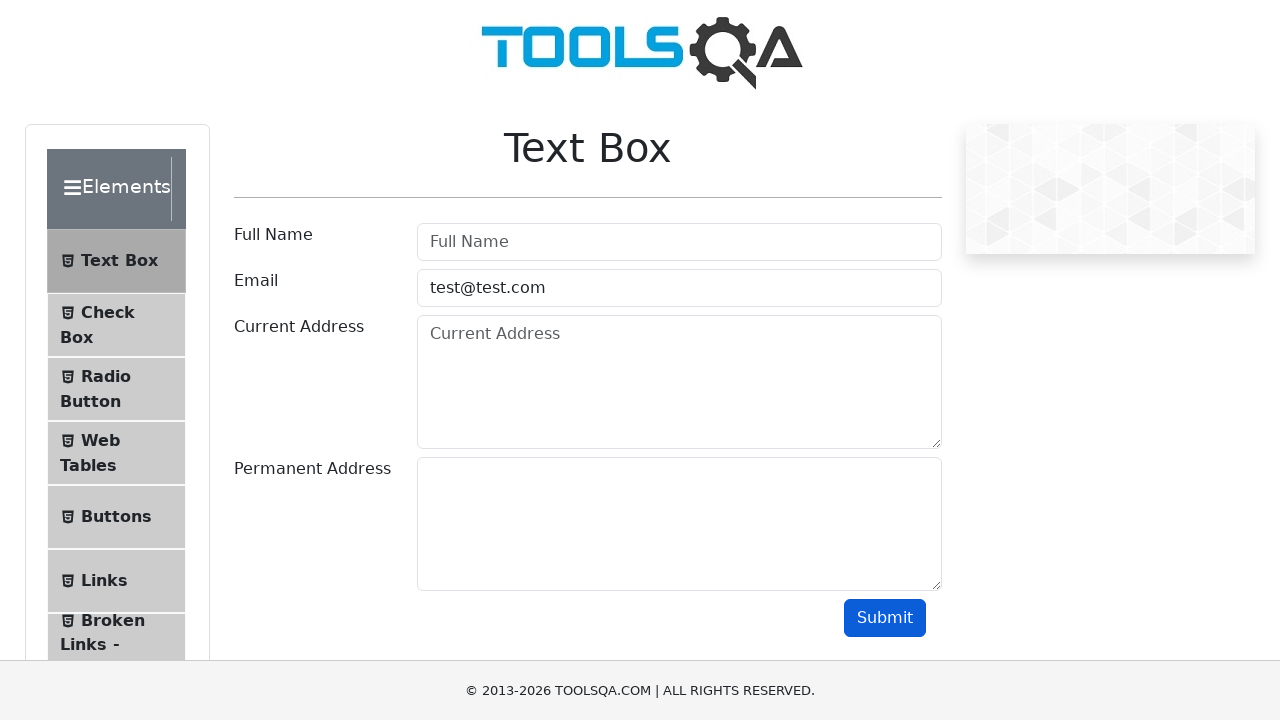

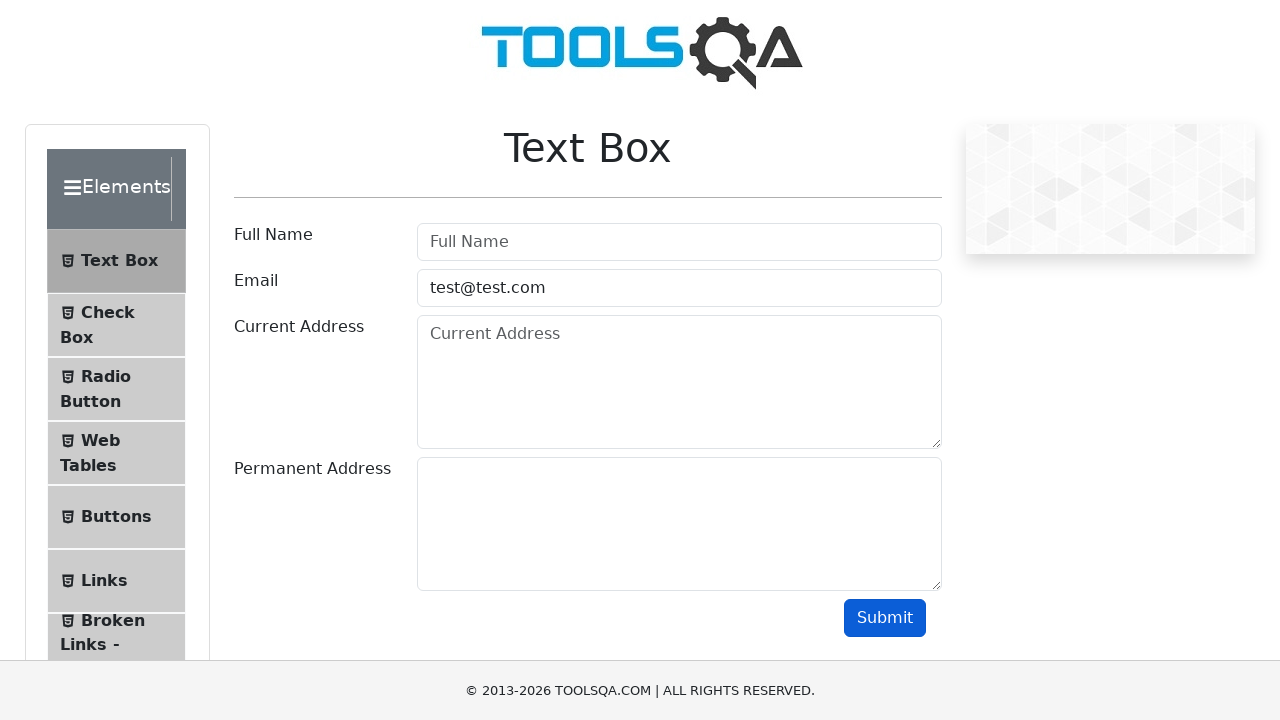